Tests page and table scrolling functionality using JavaScript execution to scroll the main page and a fixed header table

Starting URL: https://www.rahulshettyacademy.com/AutomationPractice/

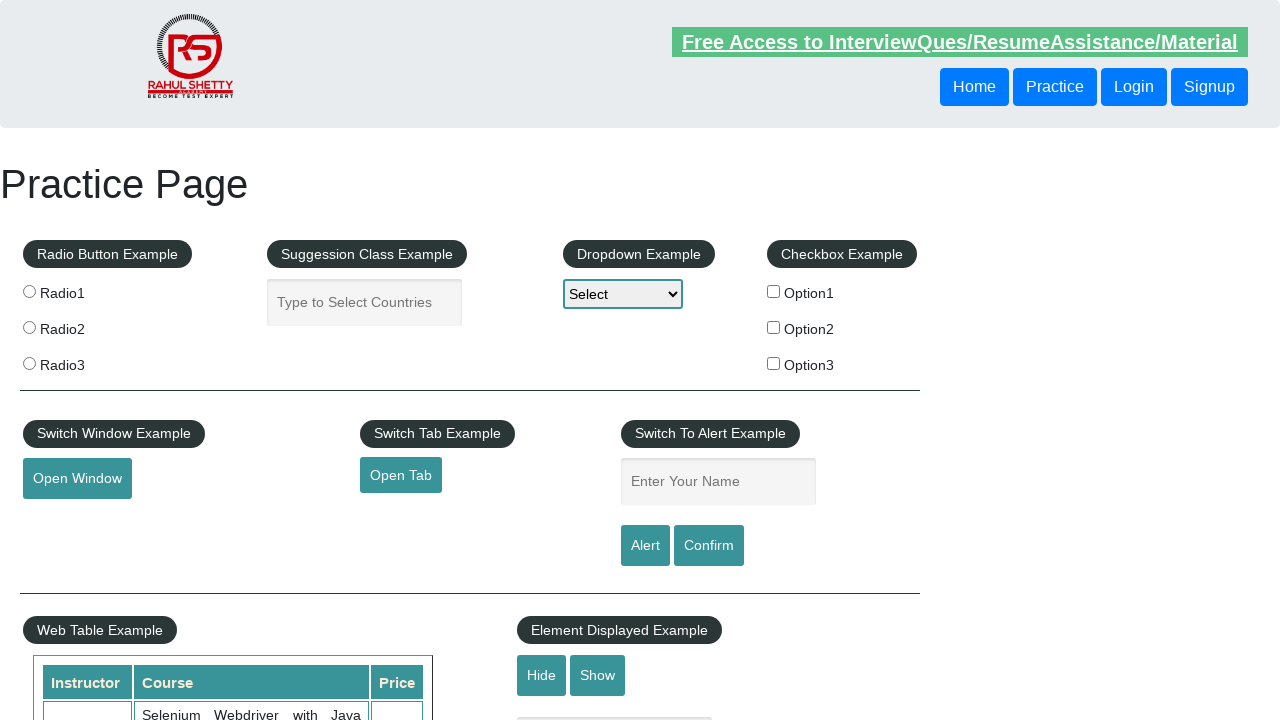

Scrolled main page down by 500 pixels
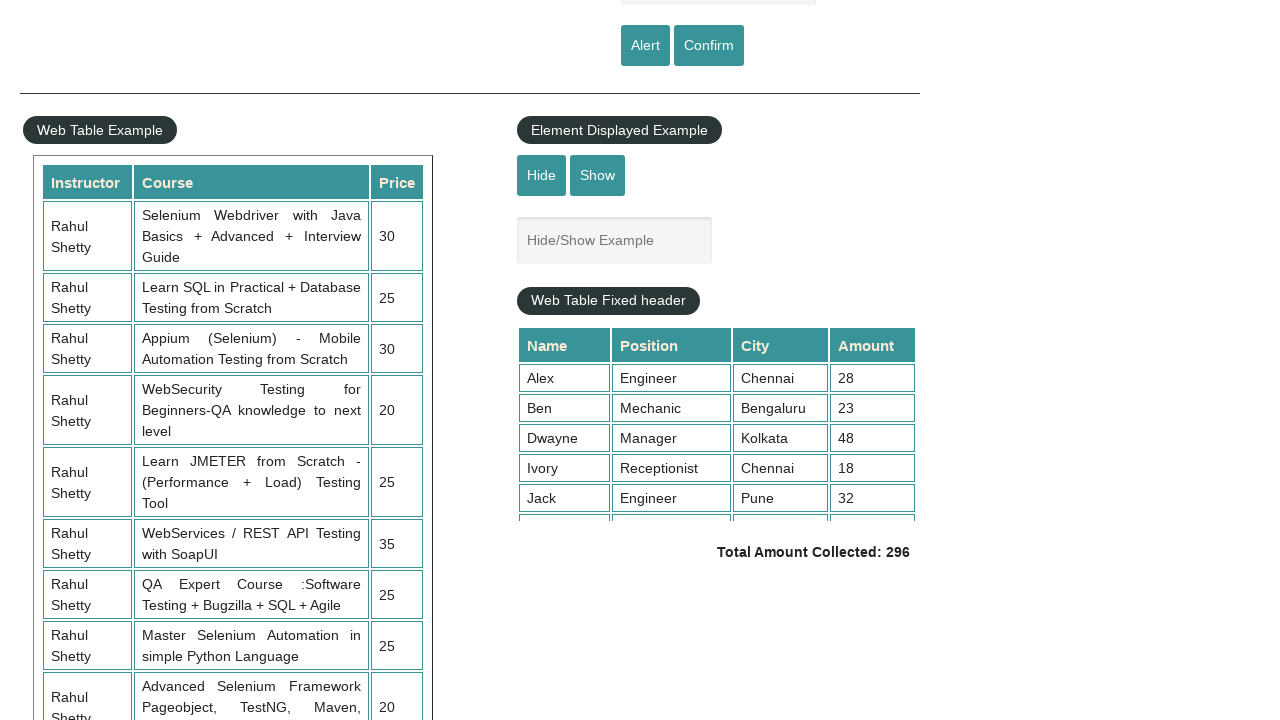

Scrolled fixed header table down by 100 pixels
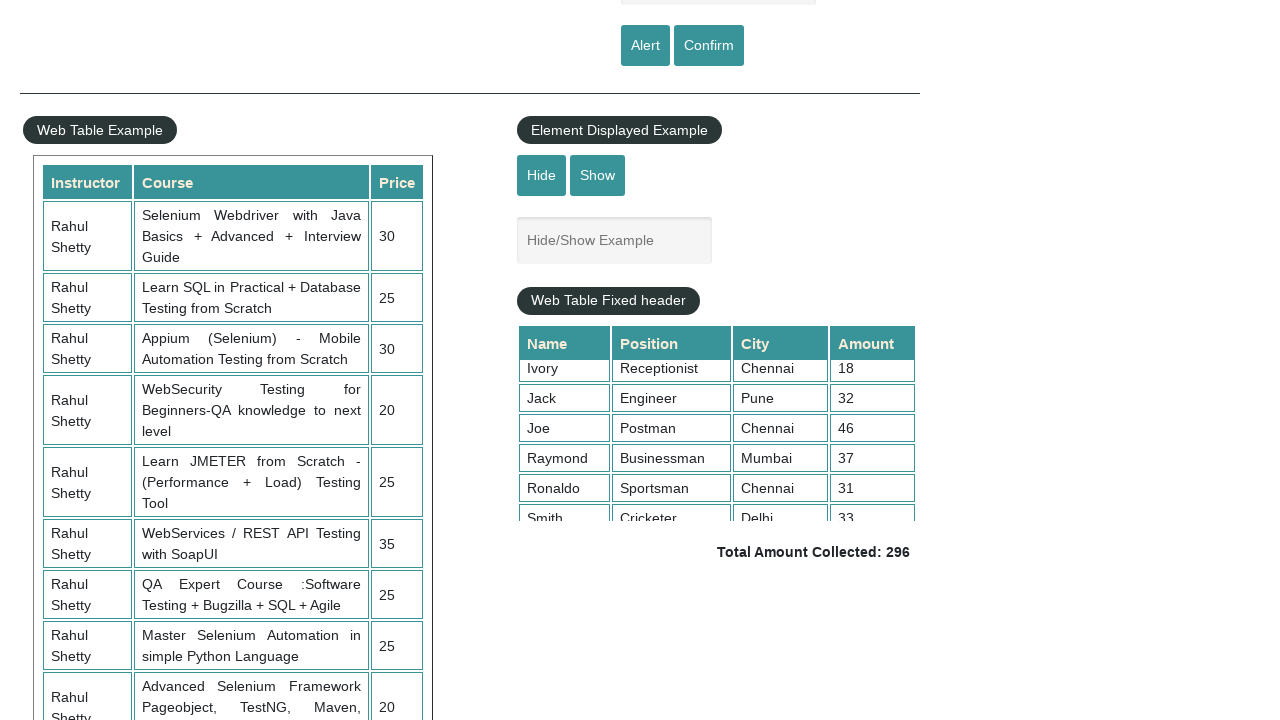

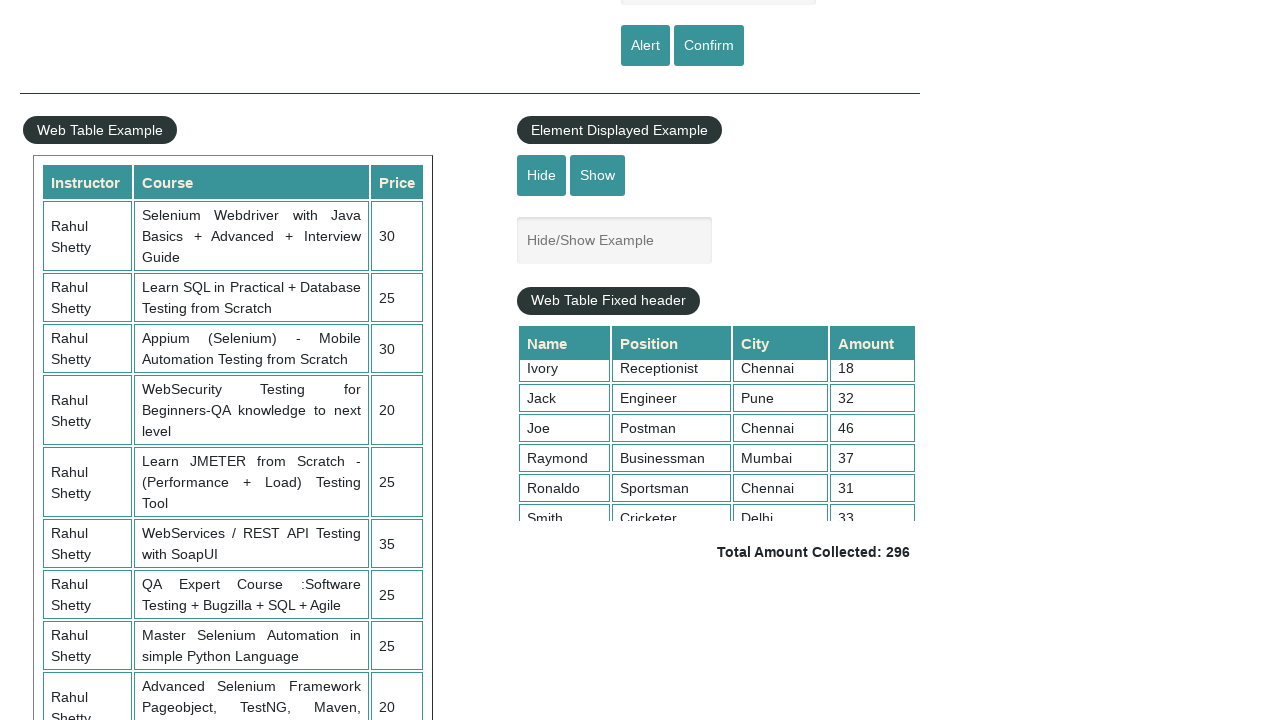